Tests the exchange rate button by clicking it and verifying that it navigates to the Exchange Rate Converter page

Starting URL: https://omardev3.github.io/excurrencies

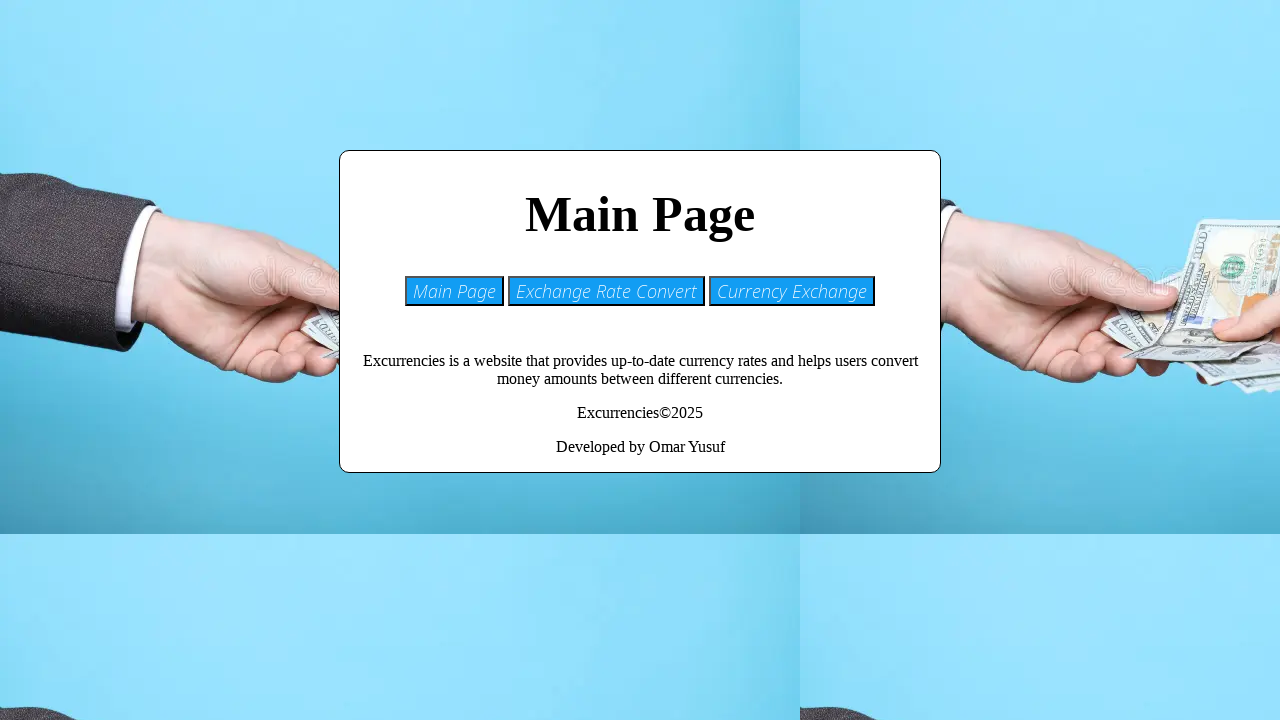

Clicked the exchange rate button at (606, 291) on #rate
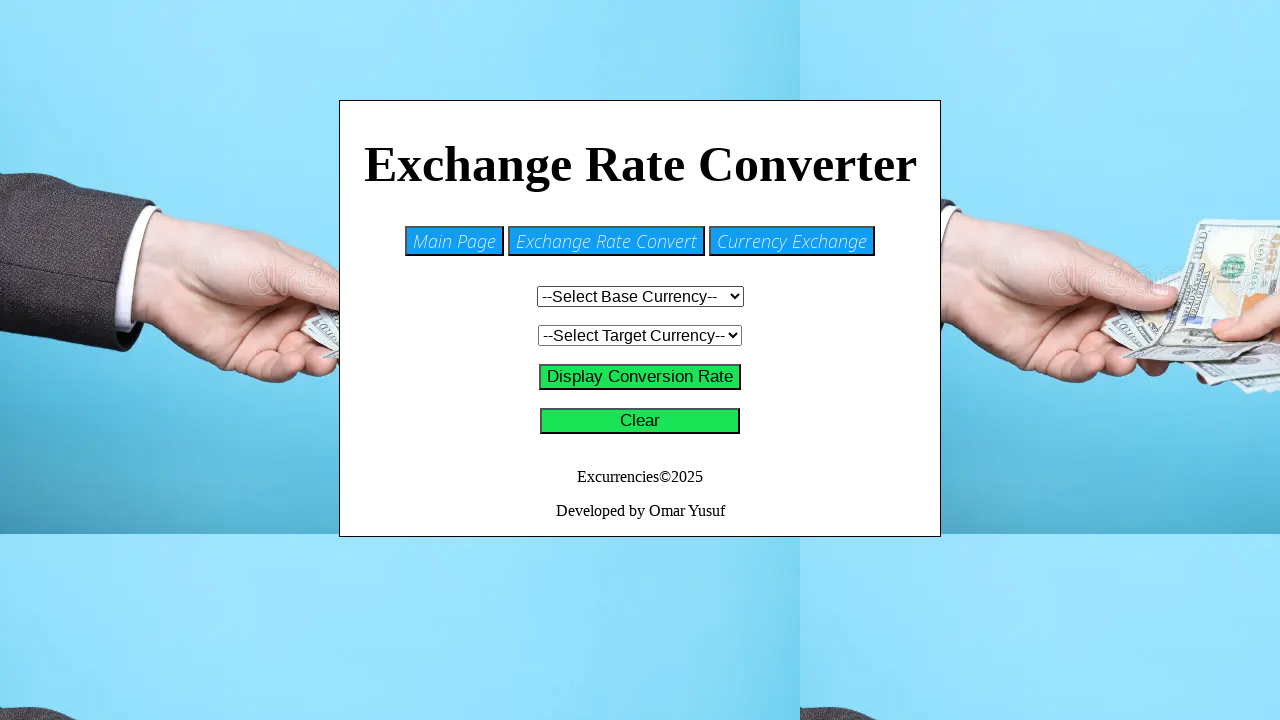

Page title element became visible
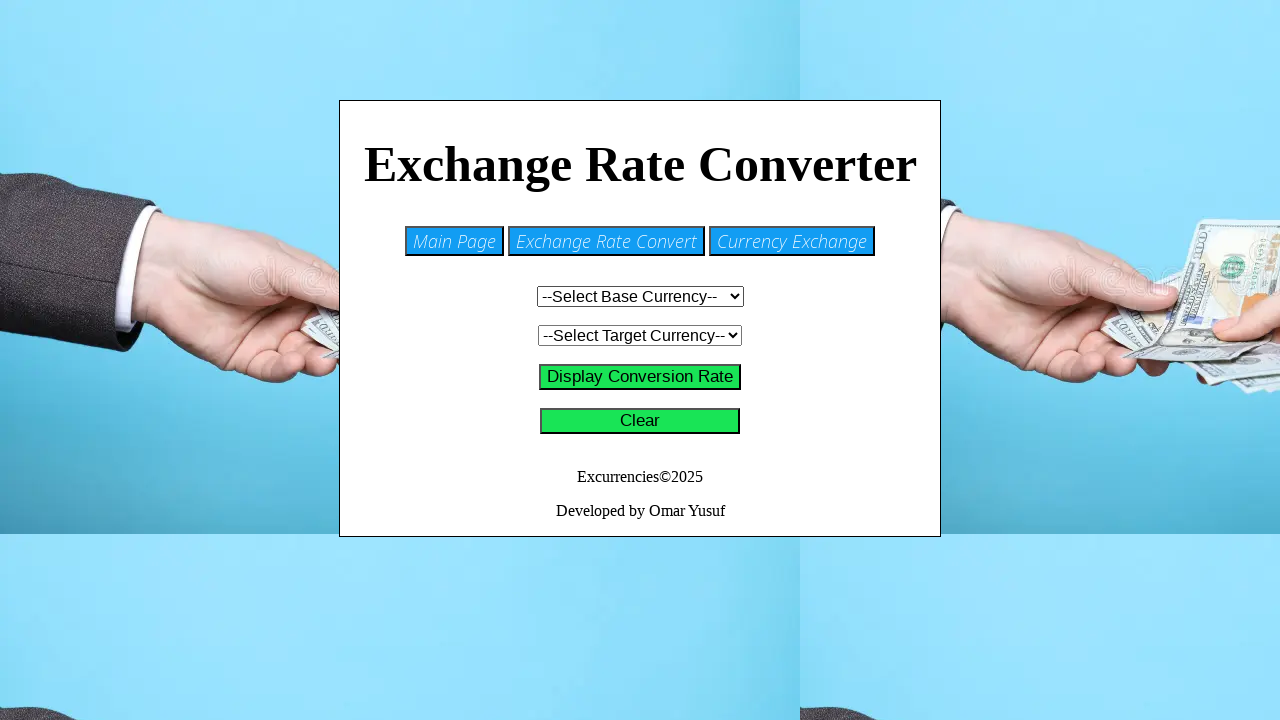

Verified page title is 'Exchange Rate Converter'
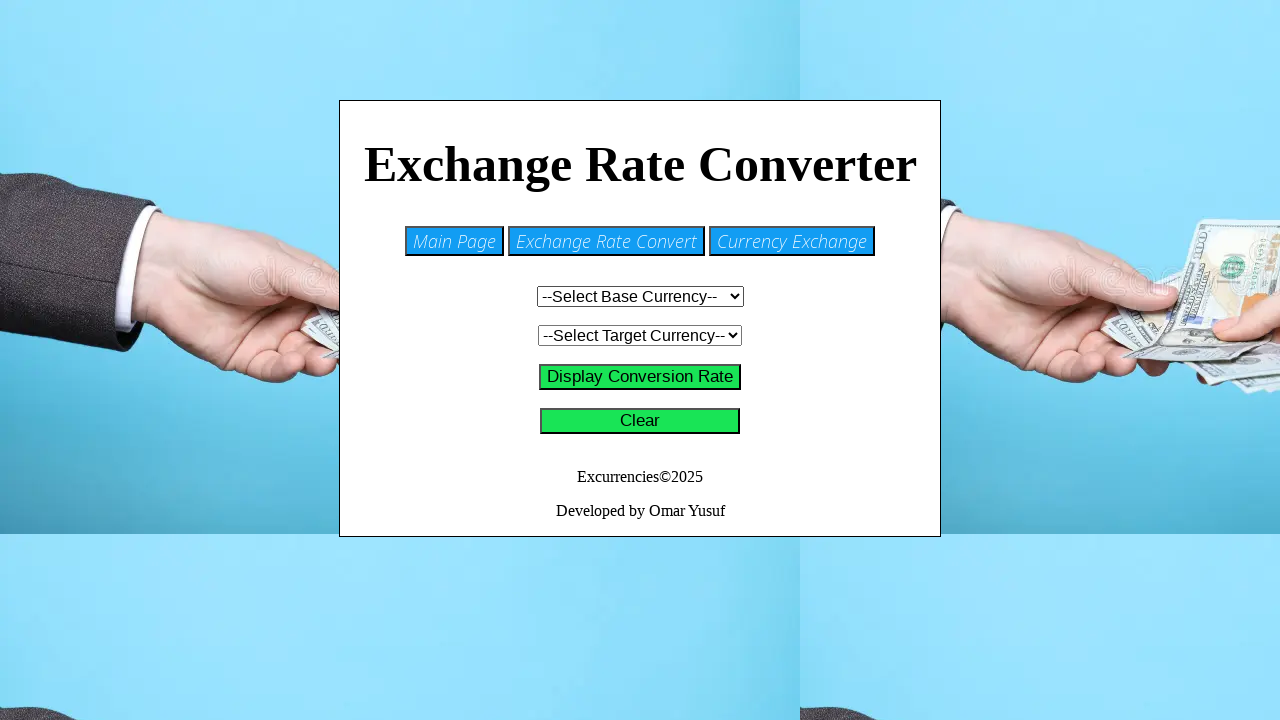

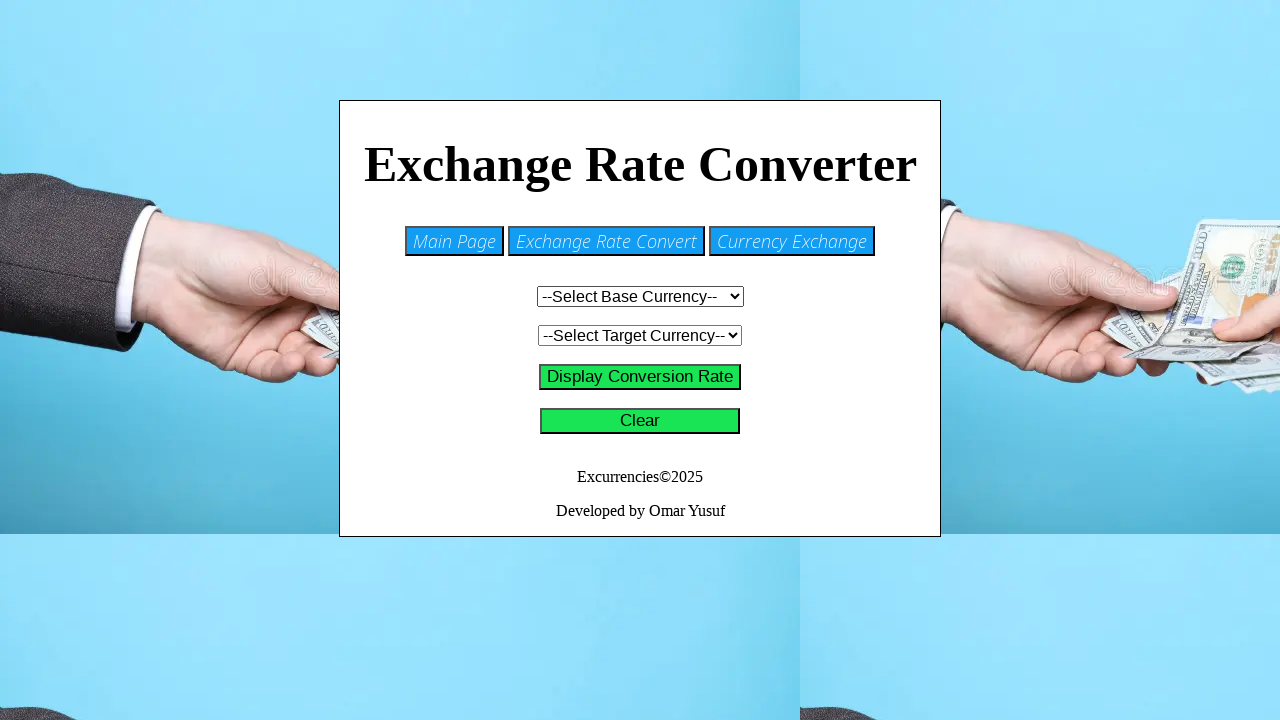